Tests child window handling by clicking a link that opens a new page, extracting text from the new page, and using it to fill a form field on the original page

Starting URL: https://rahulshettyacademy.com/loginpagePractise/

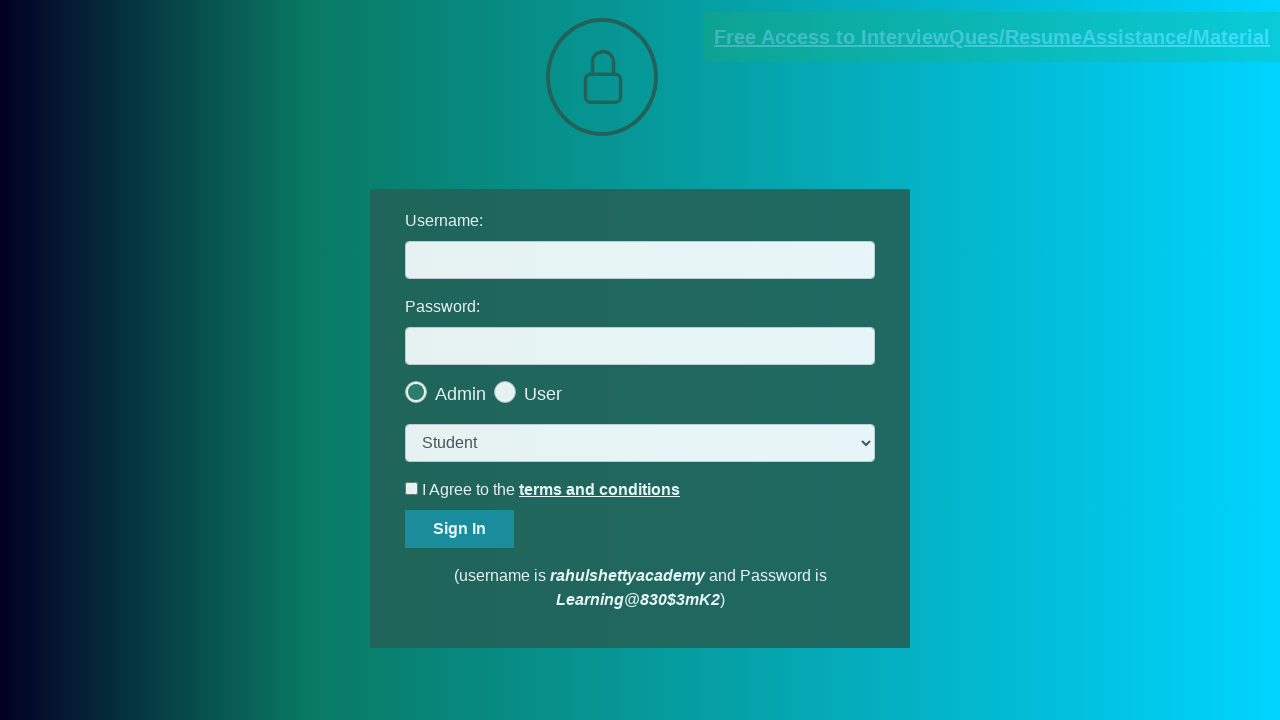

Clicked link to open child window at (992, 37) on a[href*='documents-request']
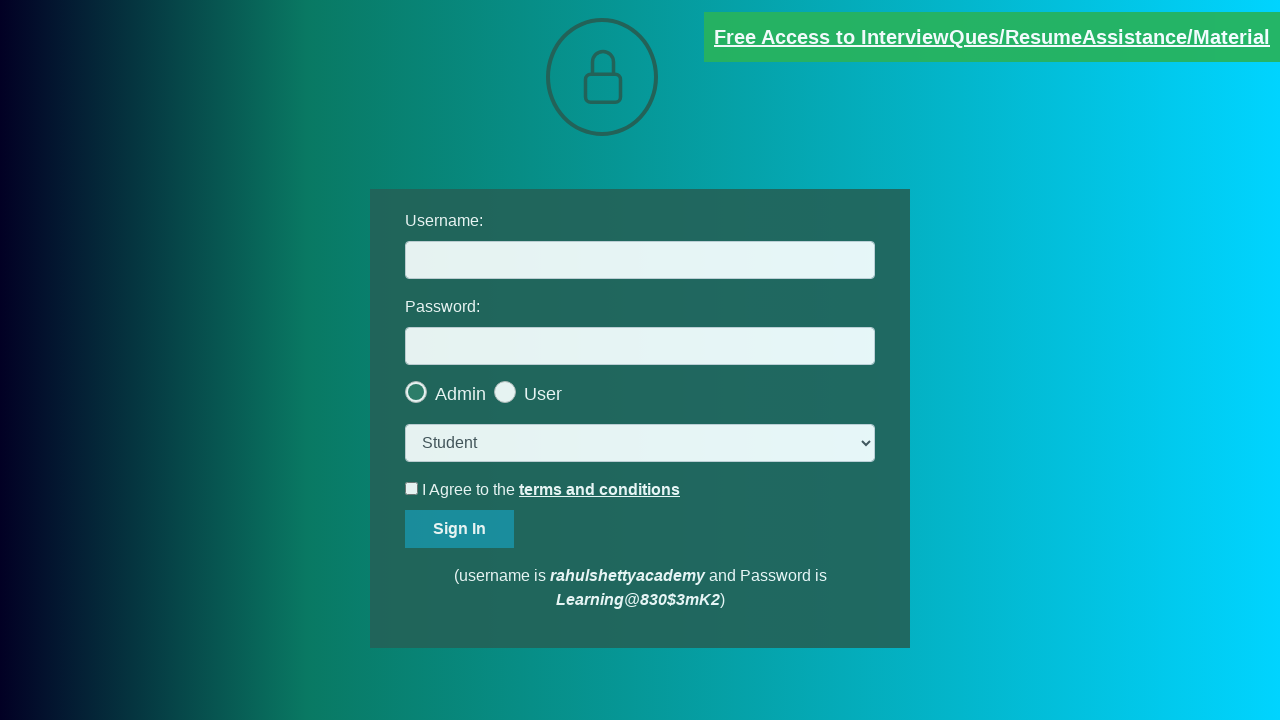

Child window/page object captured
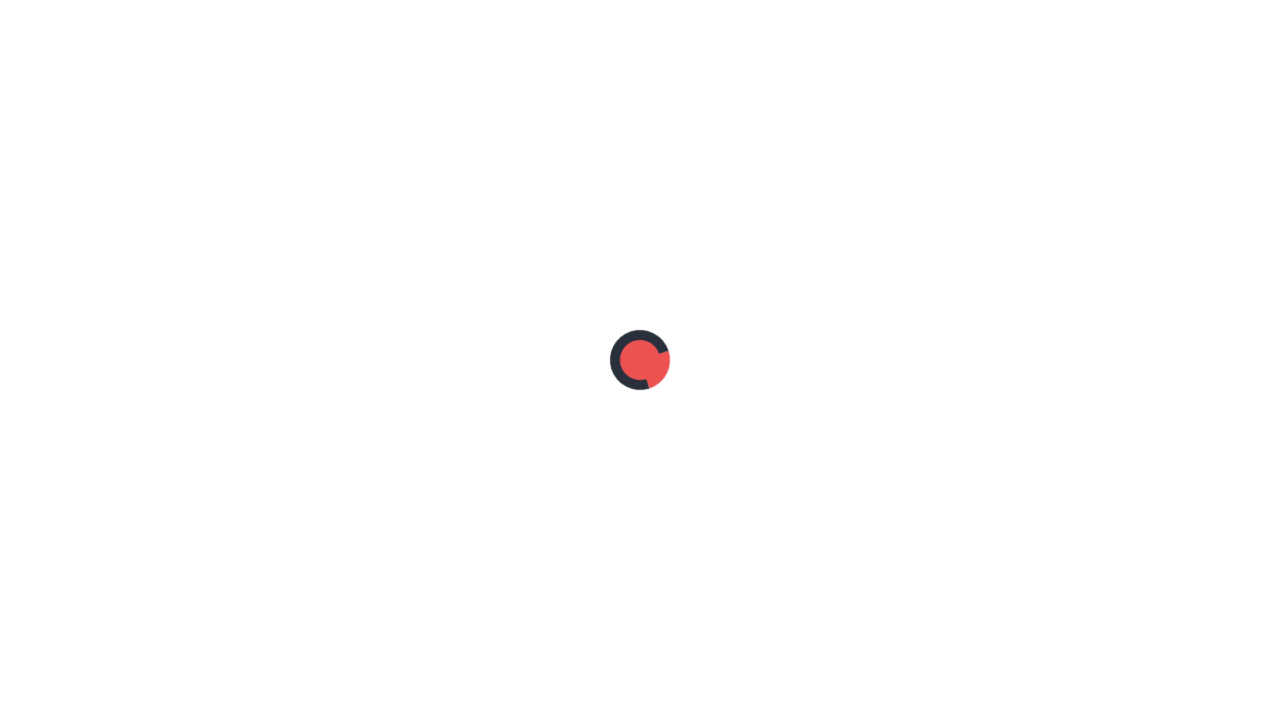

Child page loaded successfully
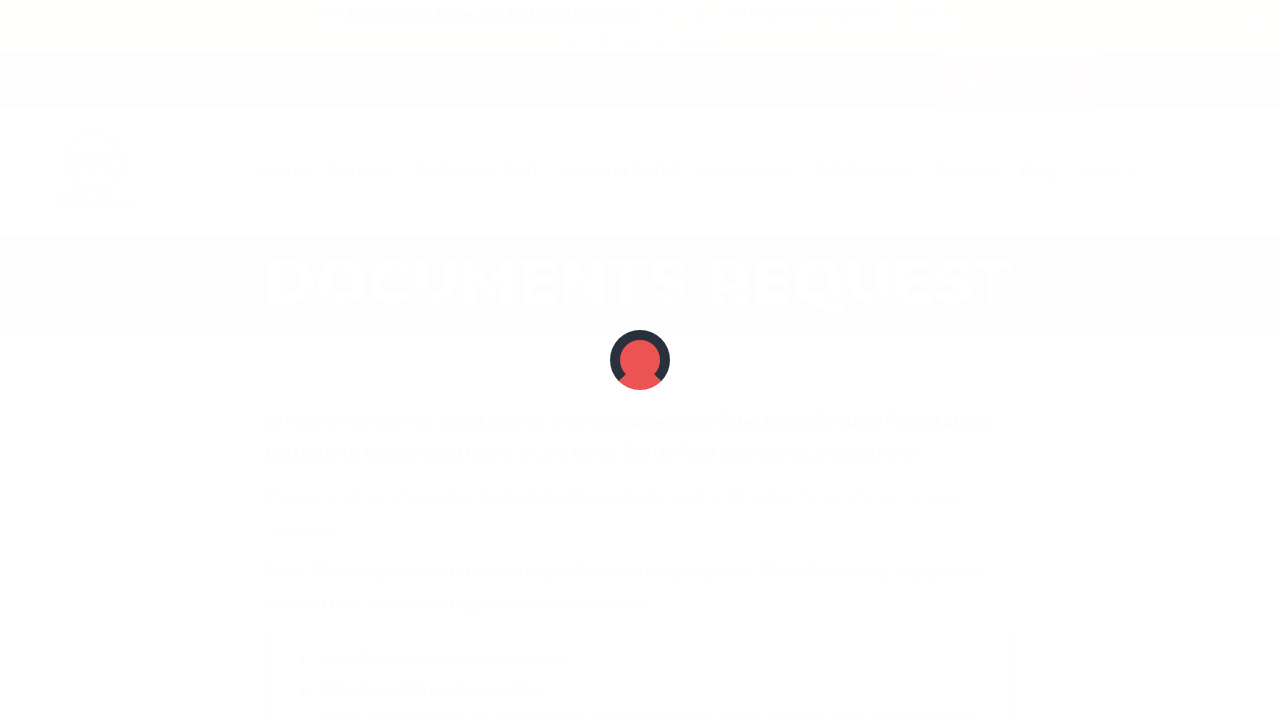

Extracted text from child page: Please email us at mentor@rahulshettyacademy.com with below template to receive response 
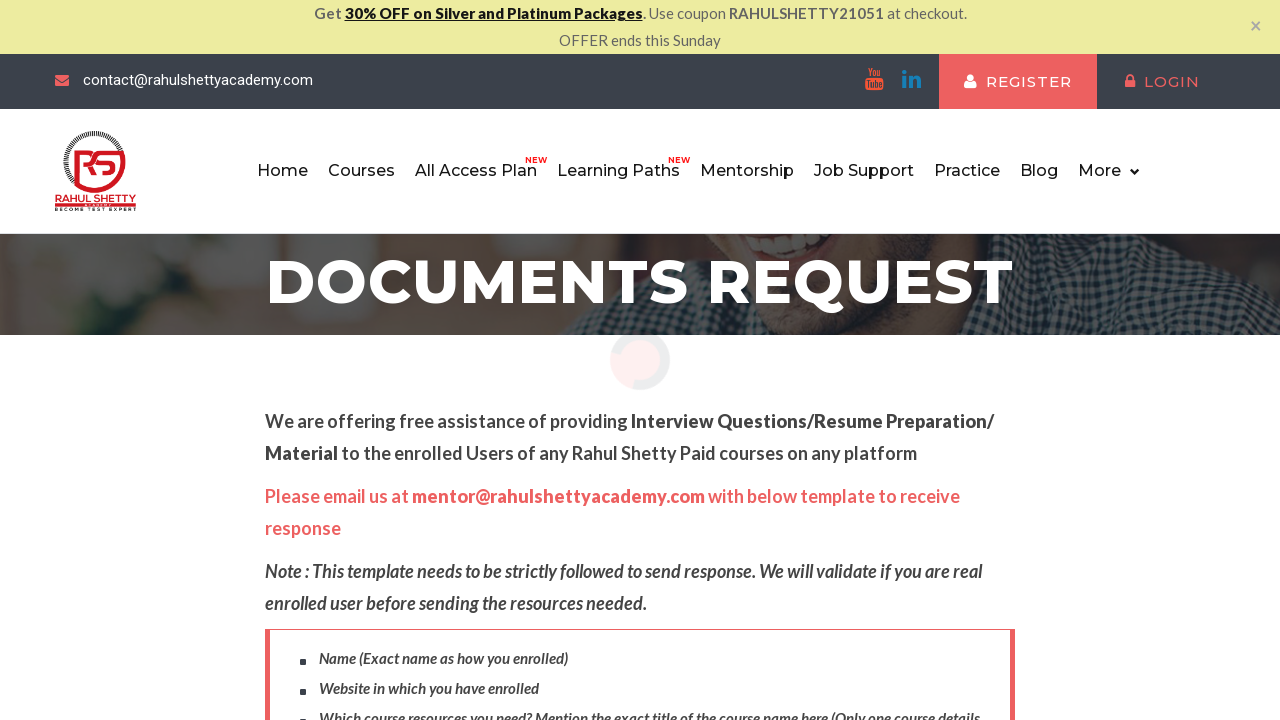

Extracted domain from text: rahulshettyacademy.com
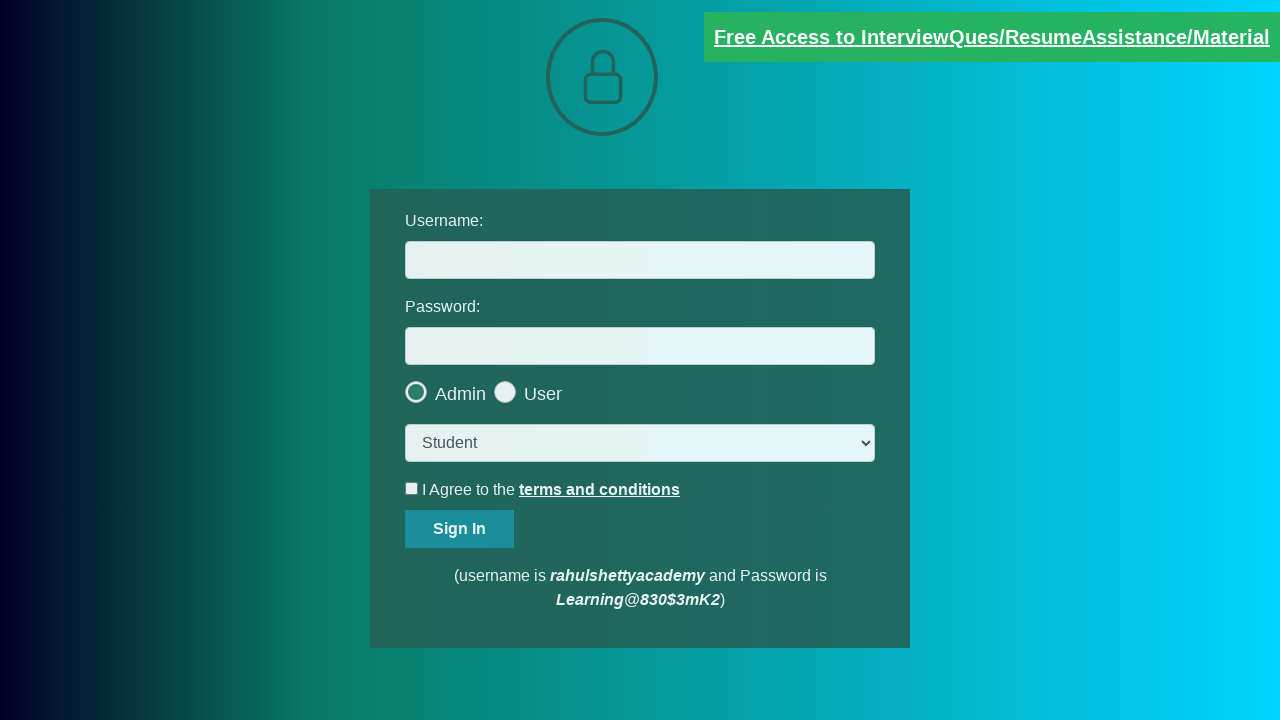

Filled username field with extracted domain: rahulshettyacademy.com on #username
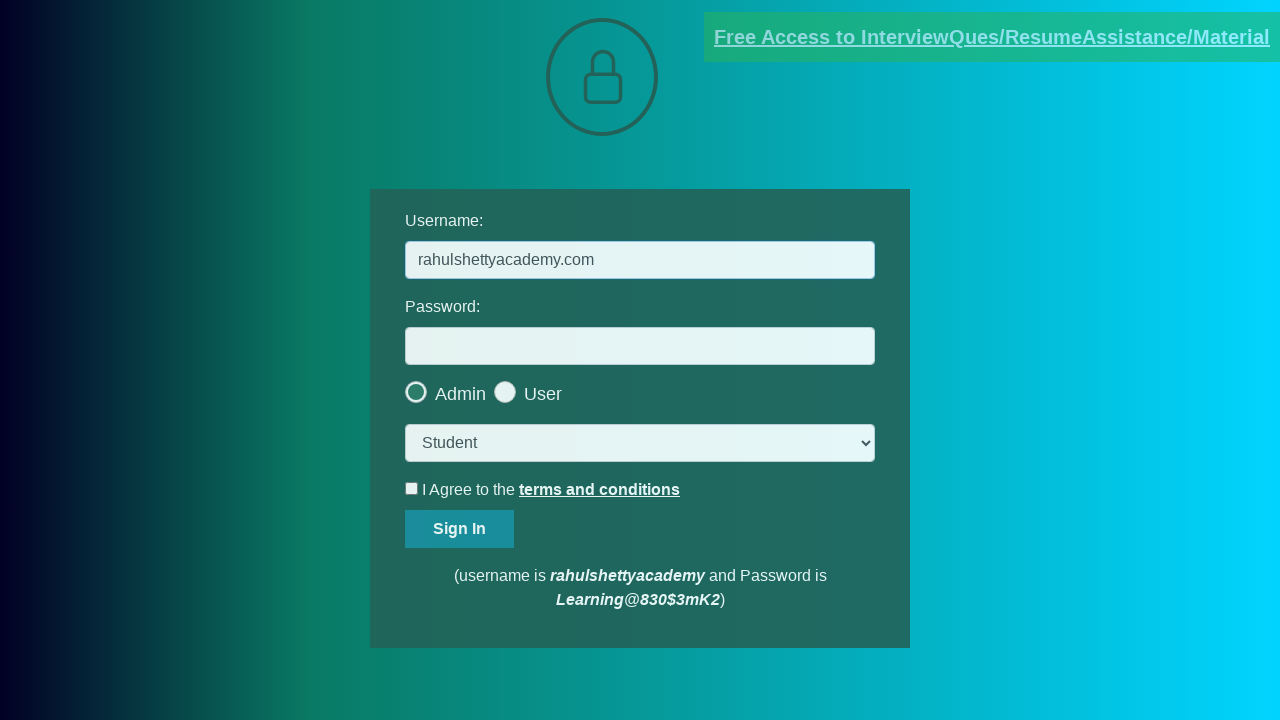

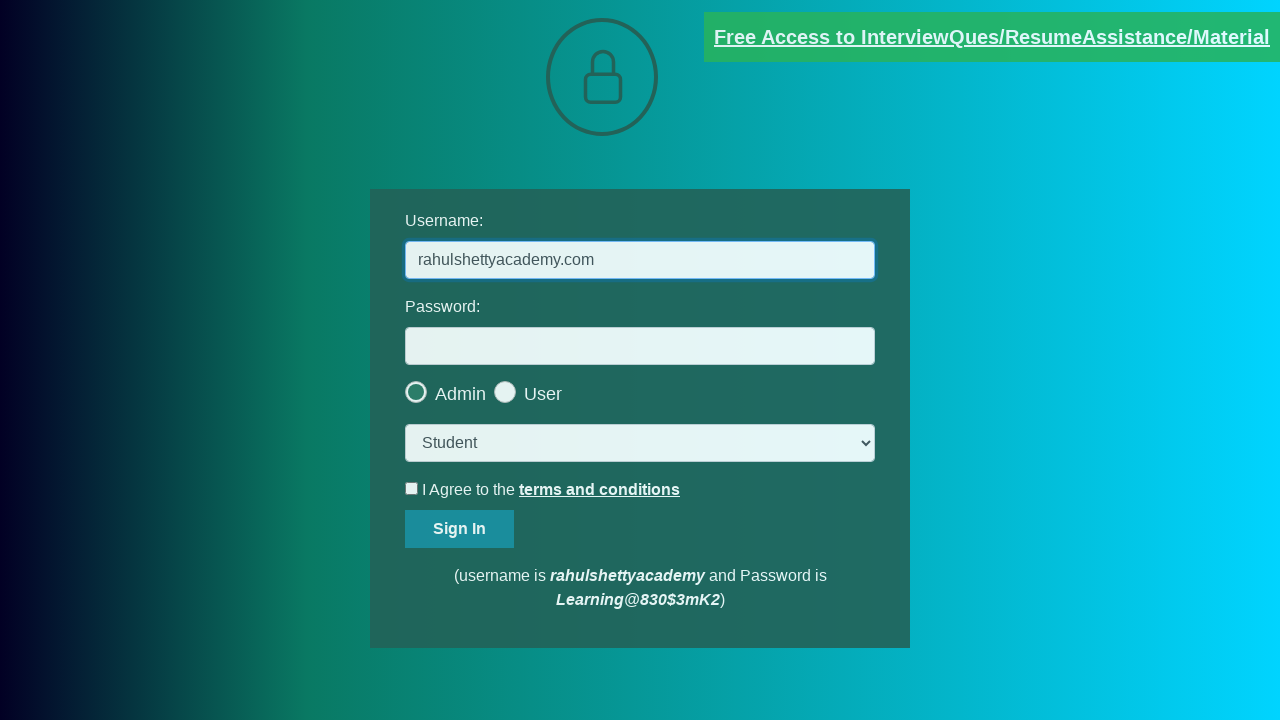